Navigates to a login page and uses JavaScript evaluation to modify the title text content on the page, demonstrating DOM manipulation via Playwright.

Starting URL: https://nikita-filonov.github.io/qa-automation-engineer-ui-course/#/auth/login

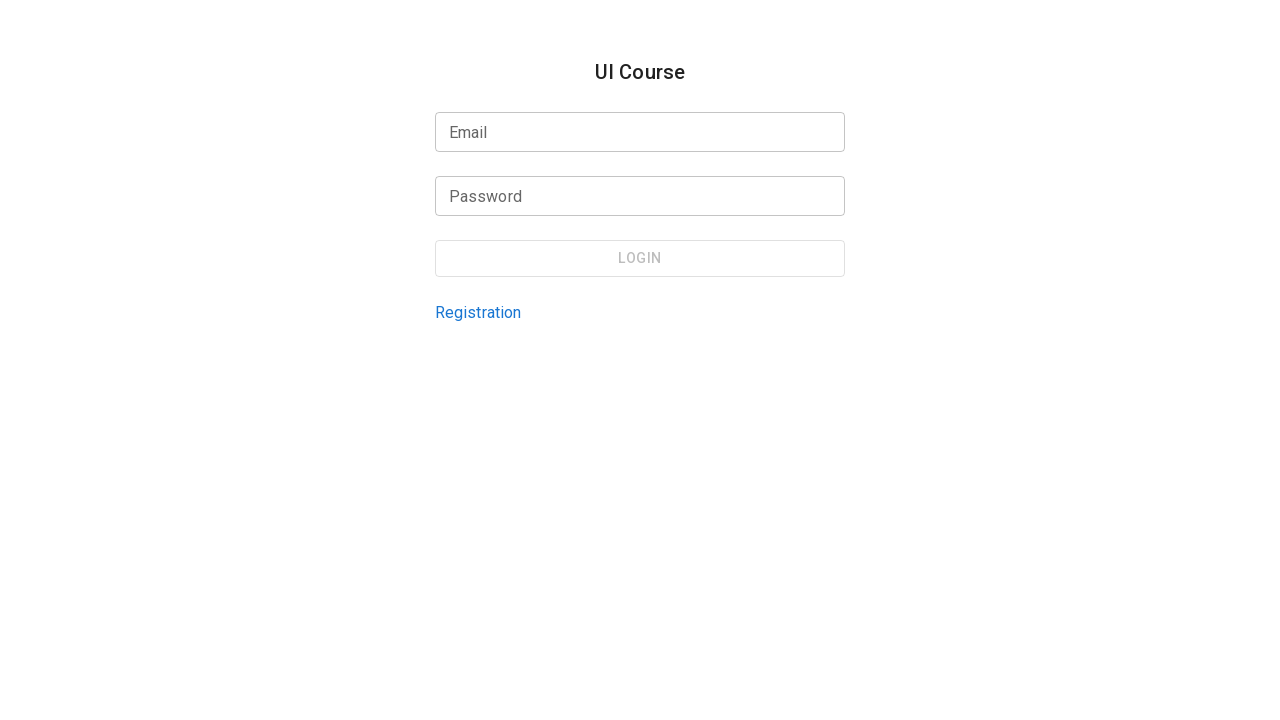

Waited for page to reach network idle state
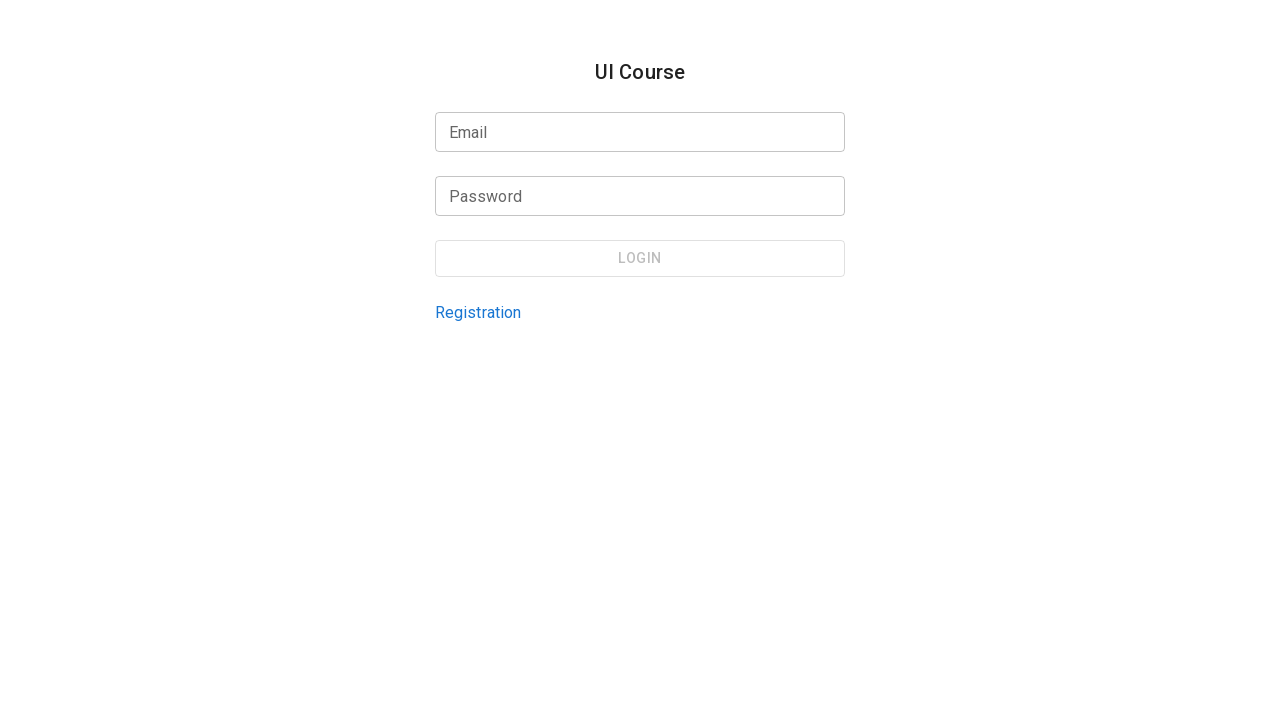

Modified title text content via JavaScript DOM manipulation
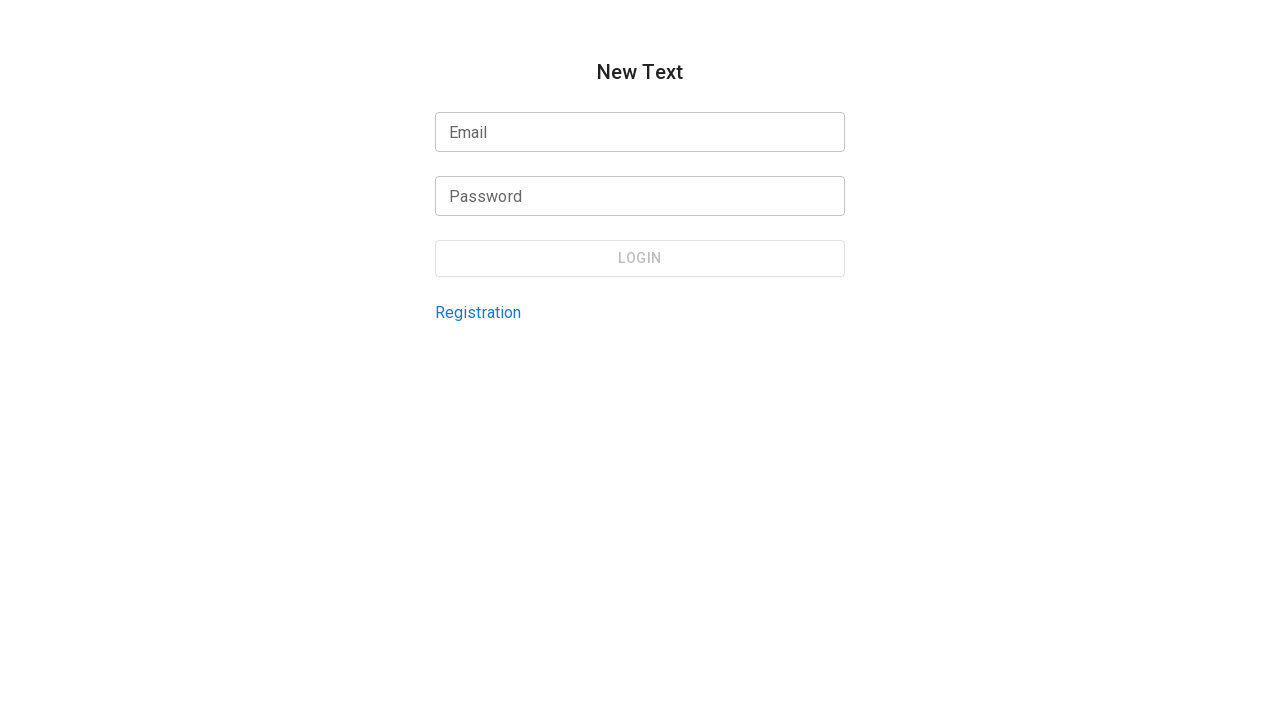

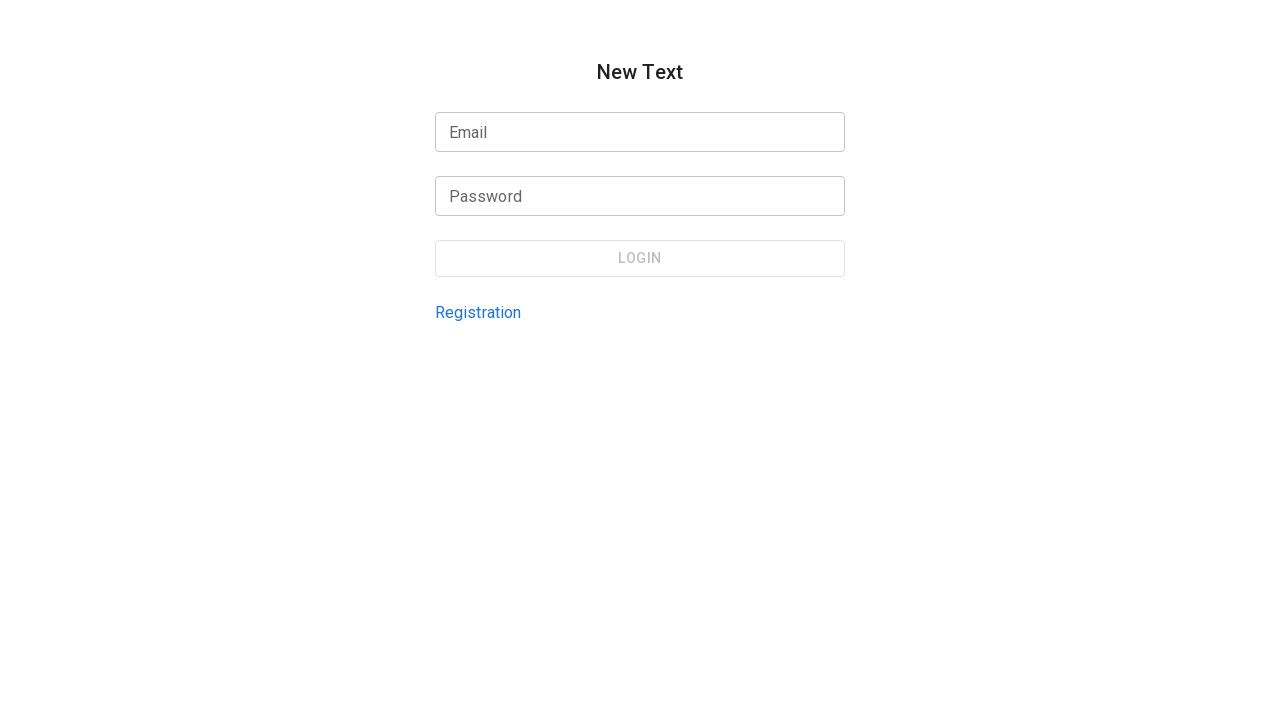